Tests filtering through Active, Completed, and back to All items view

Starting URL: https://demo.playwright.dev/todomvc

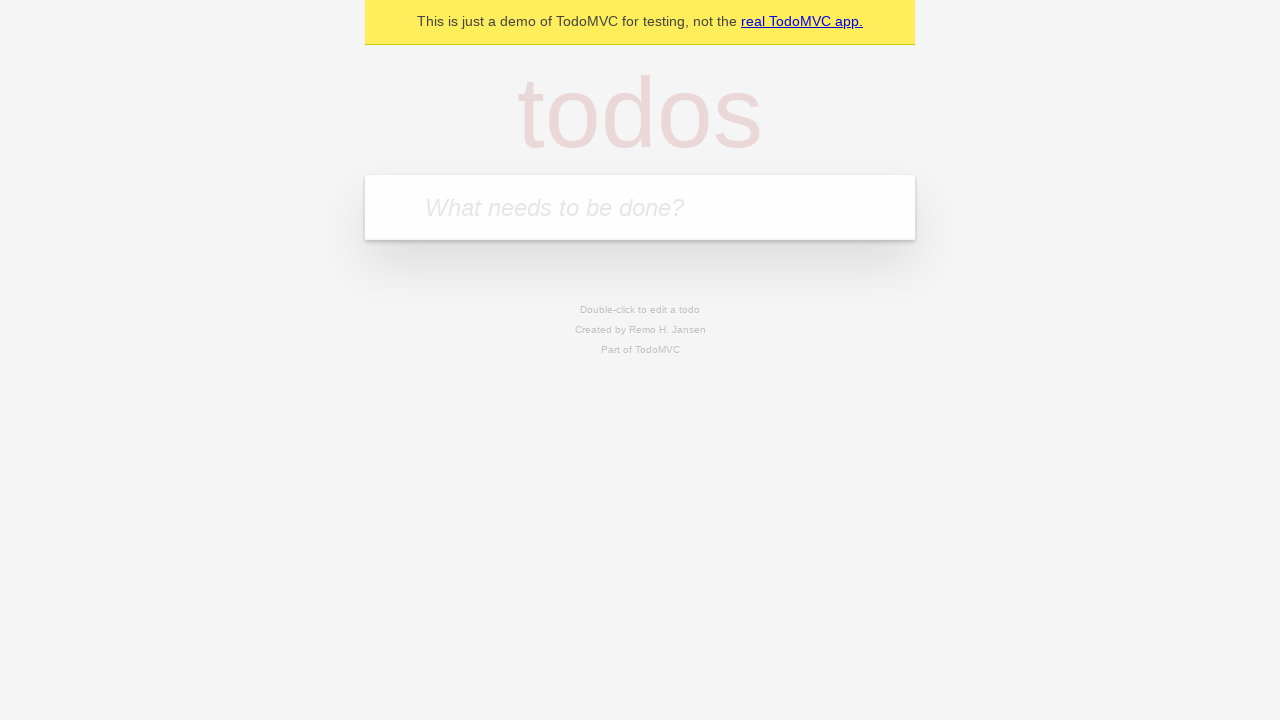

Filled todo input with 'buy some apples' on internal:attr=[placeholder="What needs to be done?"i]
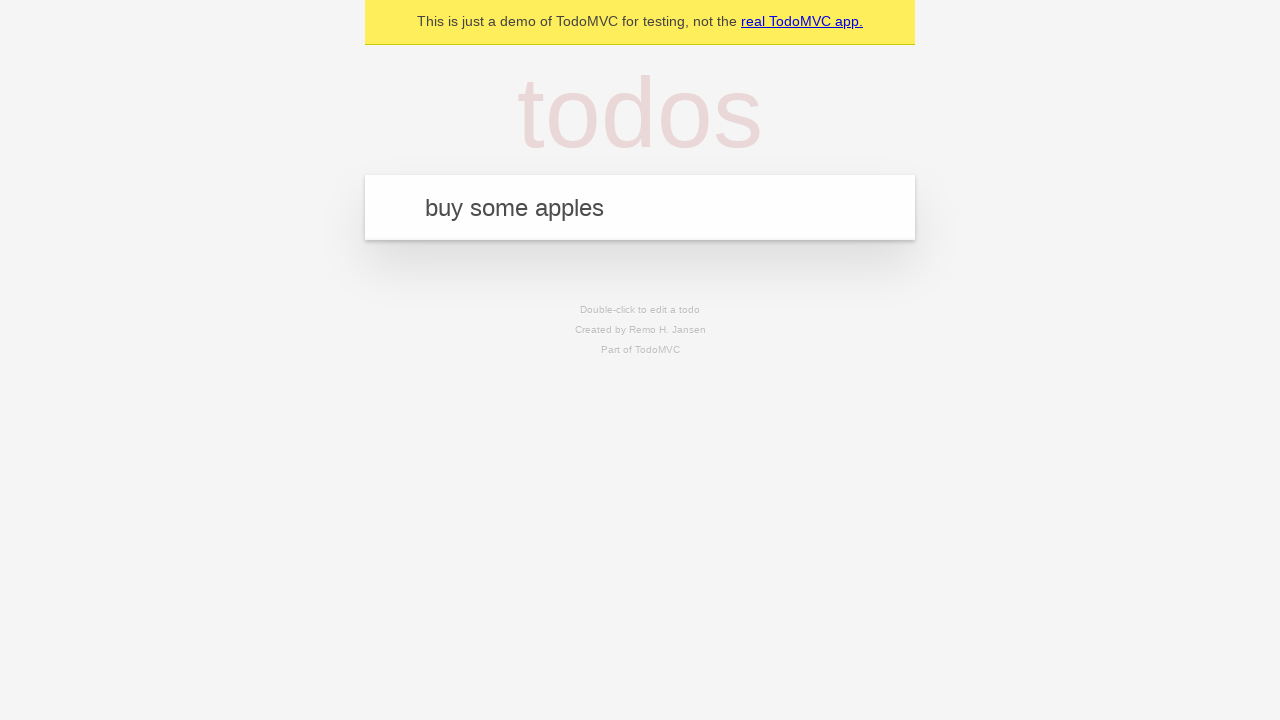

Pressed Enter to add first todo item on internal:attr=[placeholder="What needs to be done?"i]
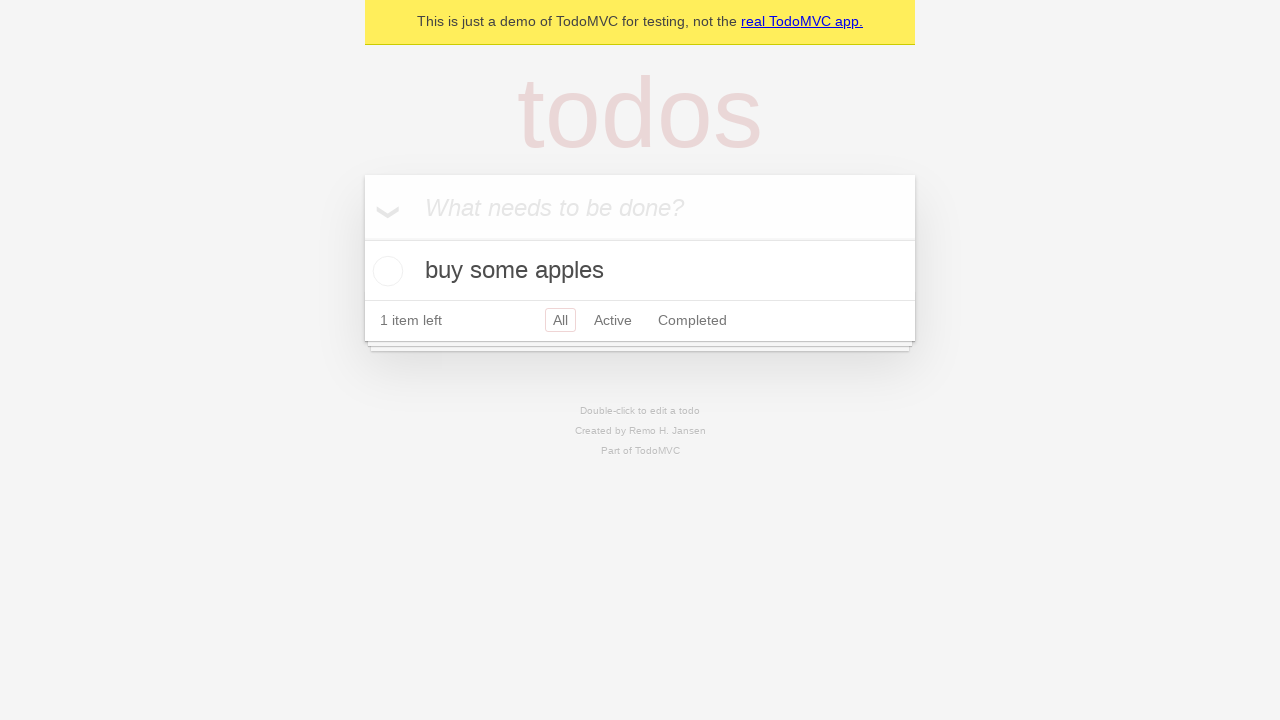

Filled todo input with 'feed the cat' on internal:attr=[placeholder="What needs to be done?"i]
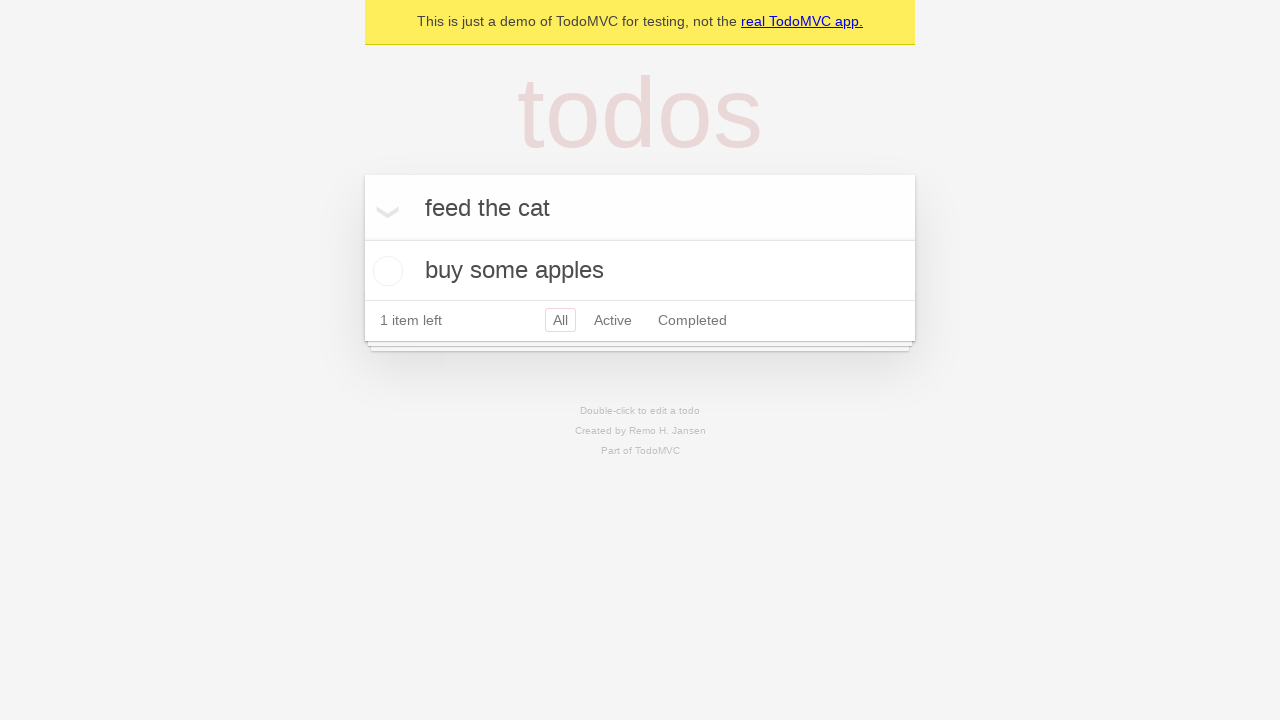

Pressed Enter to add second todo item on internal:attr=[placeholder="What needs to be done?"i]
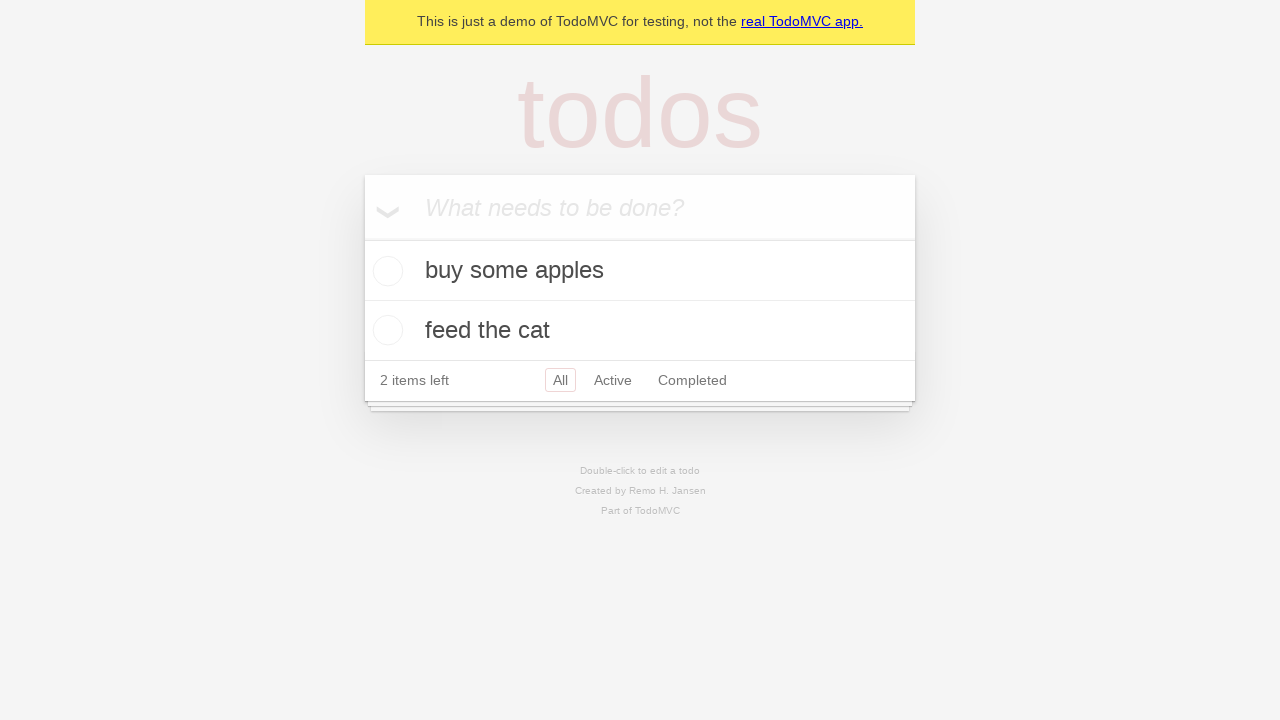

Filled todo input with 'book a doctors appointment' on internal:attr=[placeholder="What needs to be done?"i]
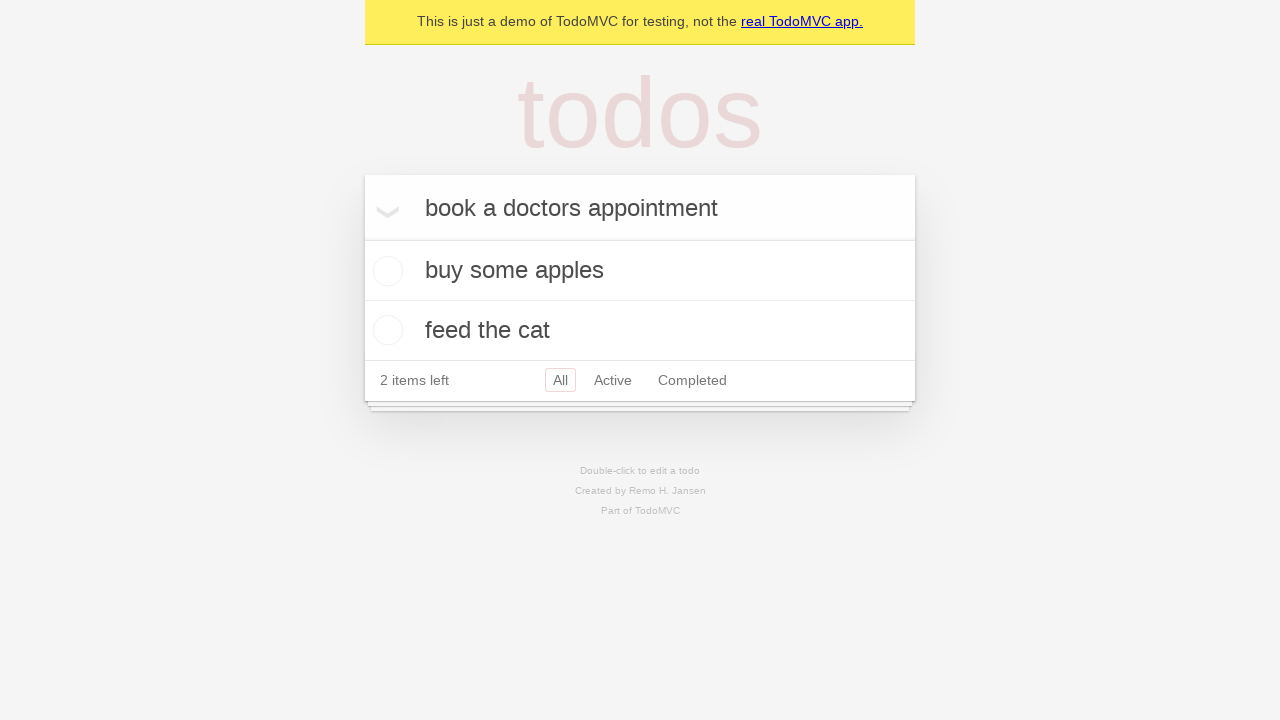

Pressed Enter to add third todo item on internal:attr=[placeholder="What needs to be done?"i]
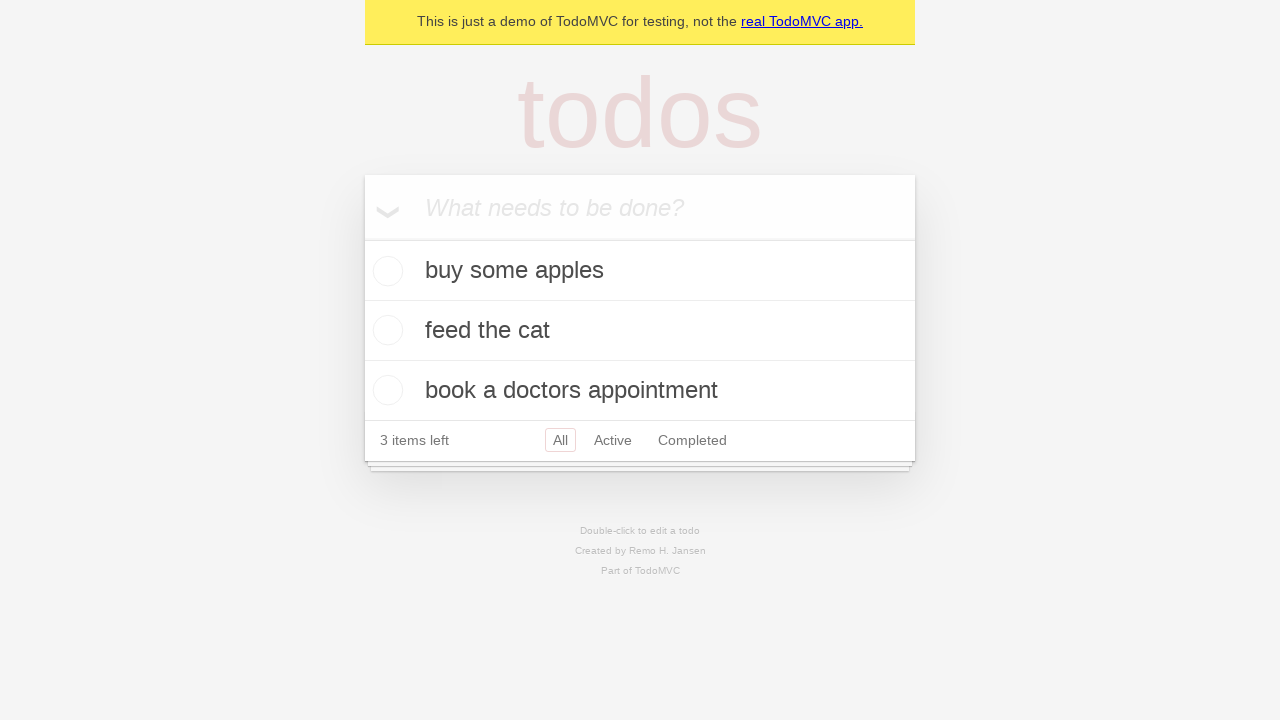

Waited for all three todo items to appear
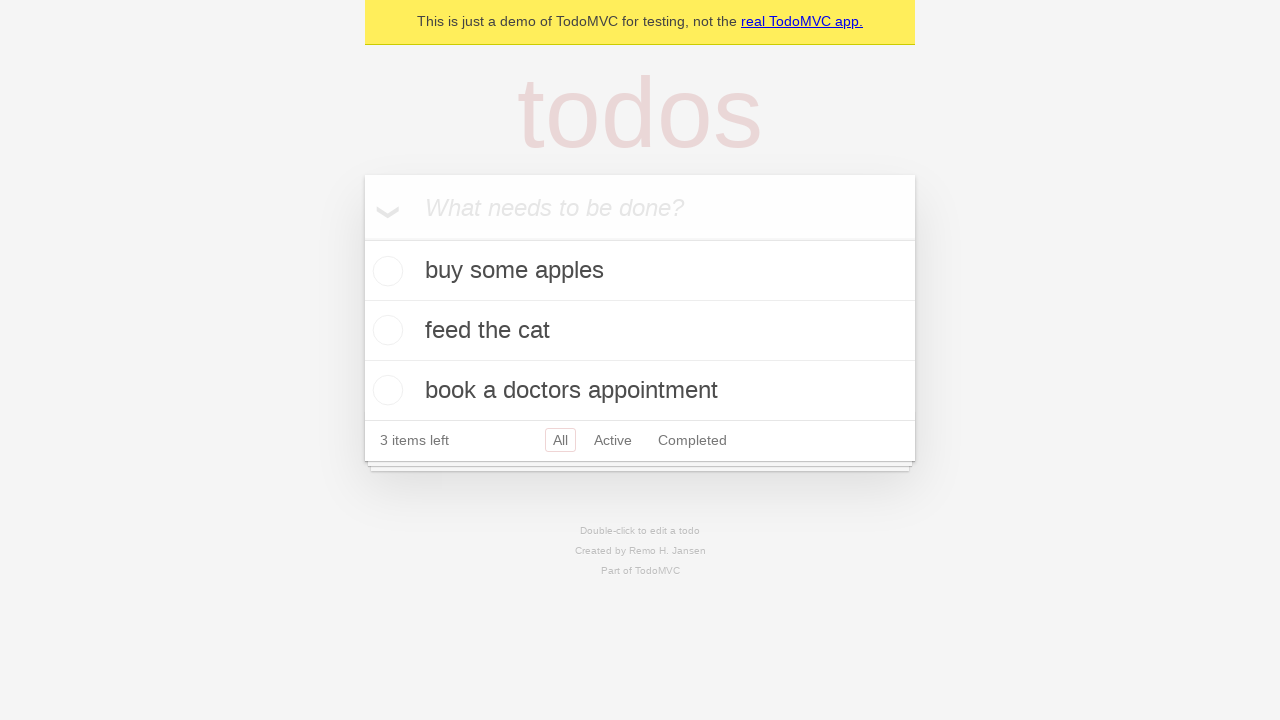

Checked the second todo item as completed at (385, 330) on [data-testid='todo-item'] >> nth=1 >> internal:role=checkbox
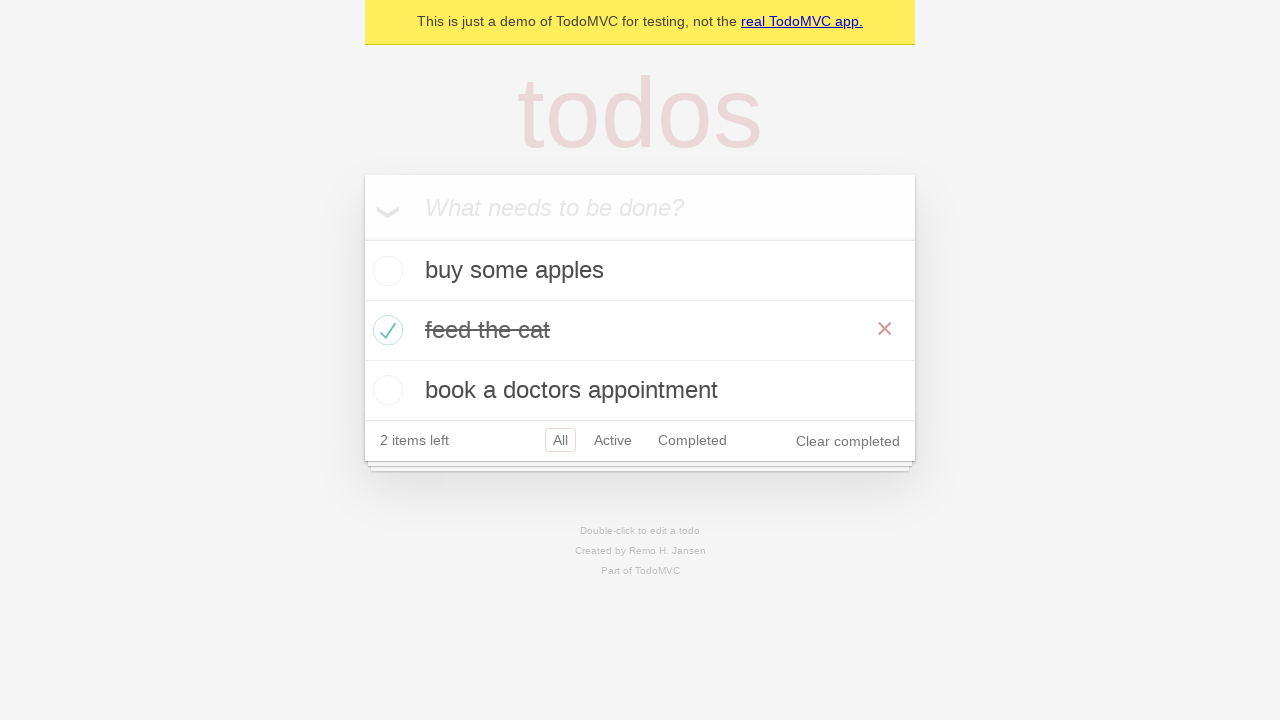

Clicked Active filter to show only active items at (613, 440) on internal:role=link[name="Active"i]
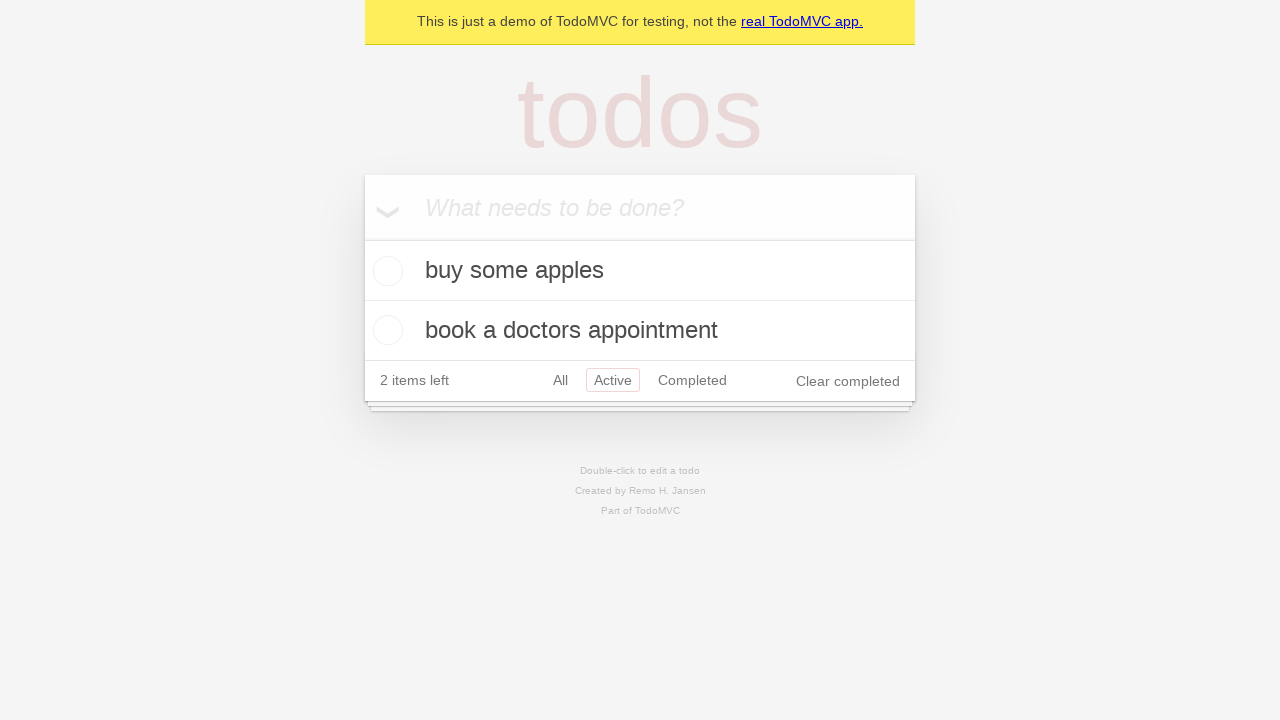

Clicked Completed filter to show only completed items at (692, 380) on internal:role=link[name="Completed"i]
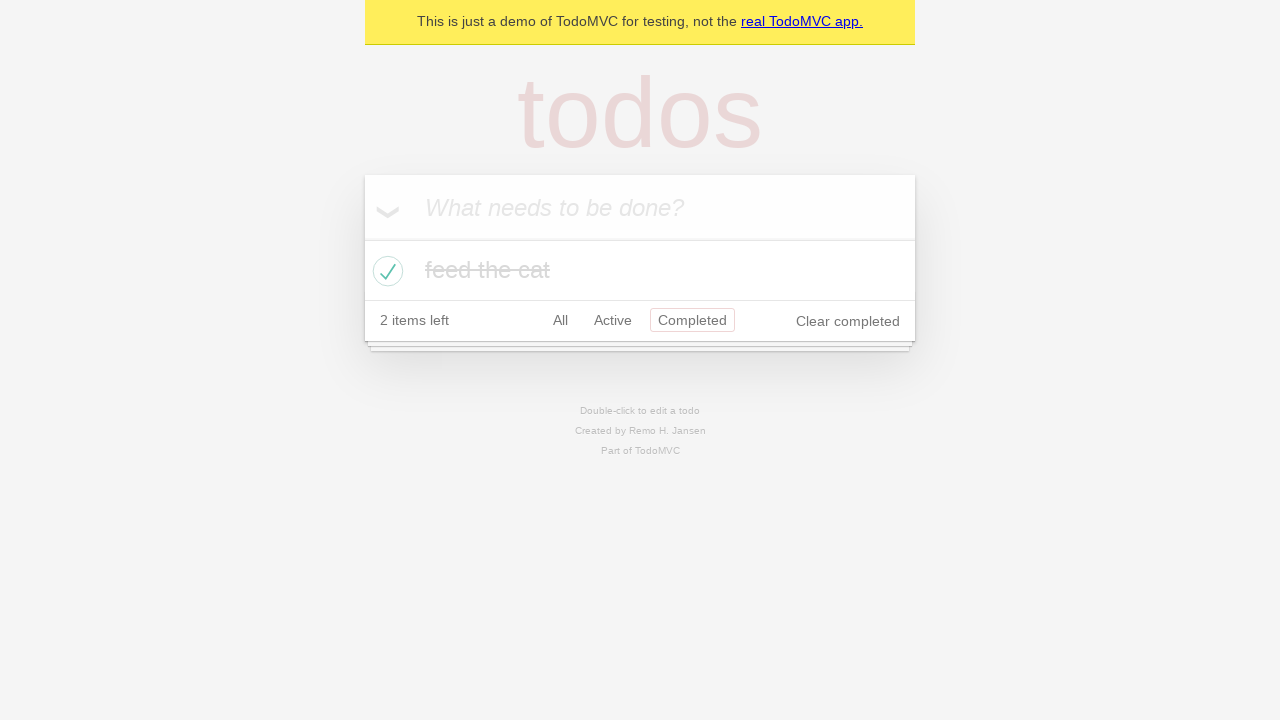

Clicked All filter to display all items at (560, 320) on internal:role=link[name="All"i]
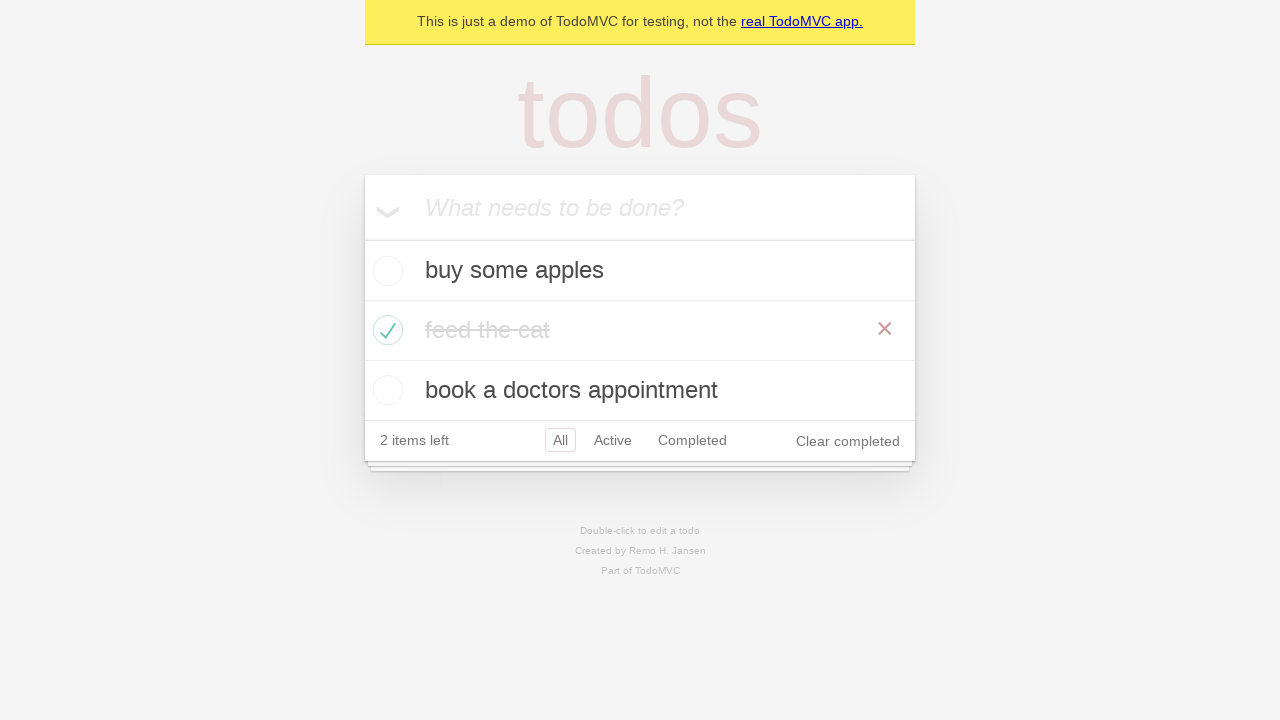

Waited for all items view to fully load
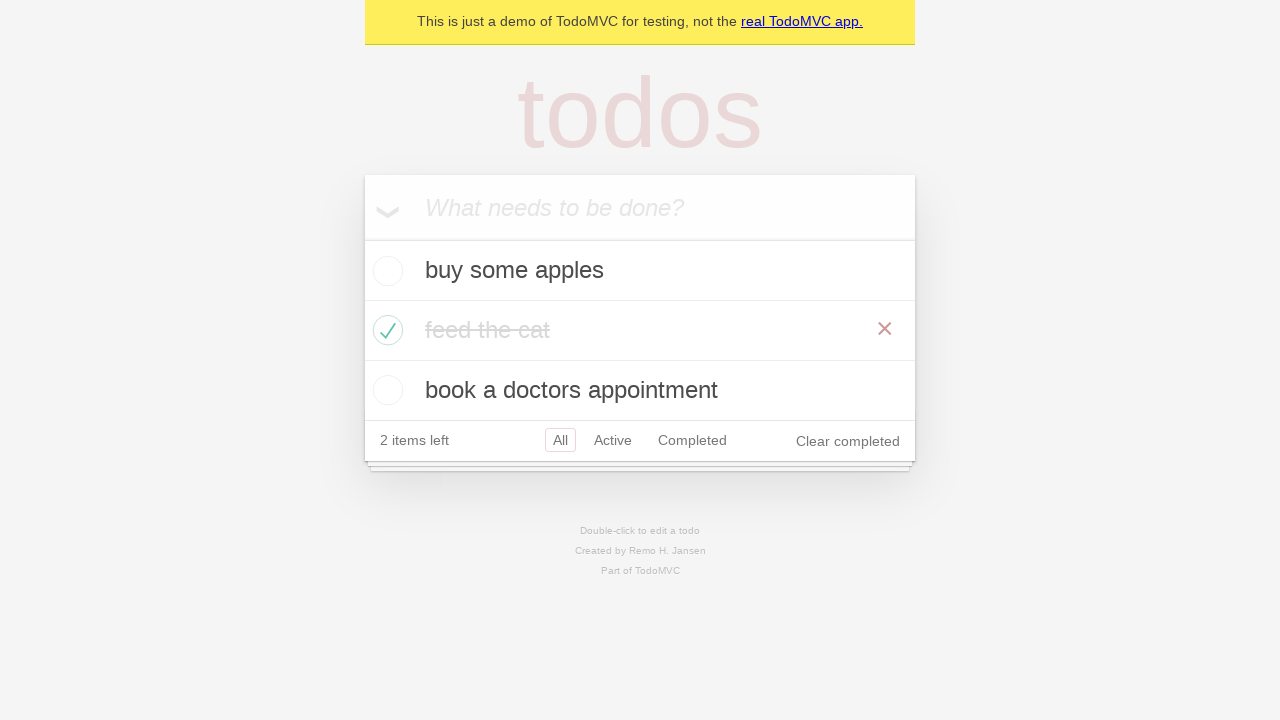

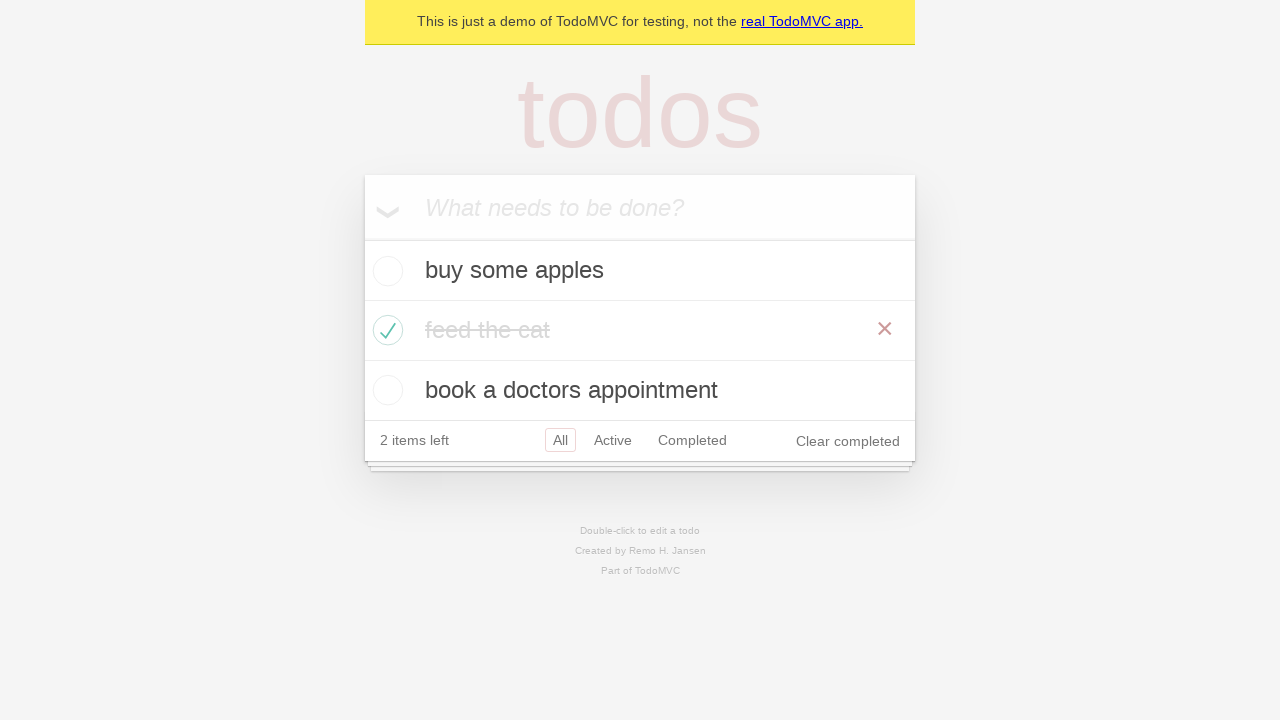